Tests popup/new tab flow by navigating through a multi-tab site, clicking buttons that open new pages, and verifying the URLs of opened pages

Starting URL: https://browserbase.github.io/stagehand-eval-sites/sites/five-tab/

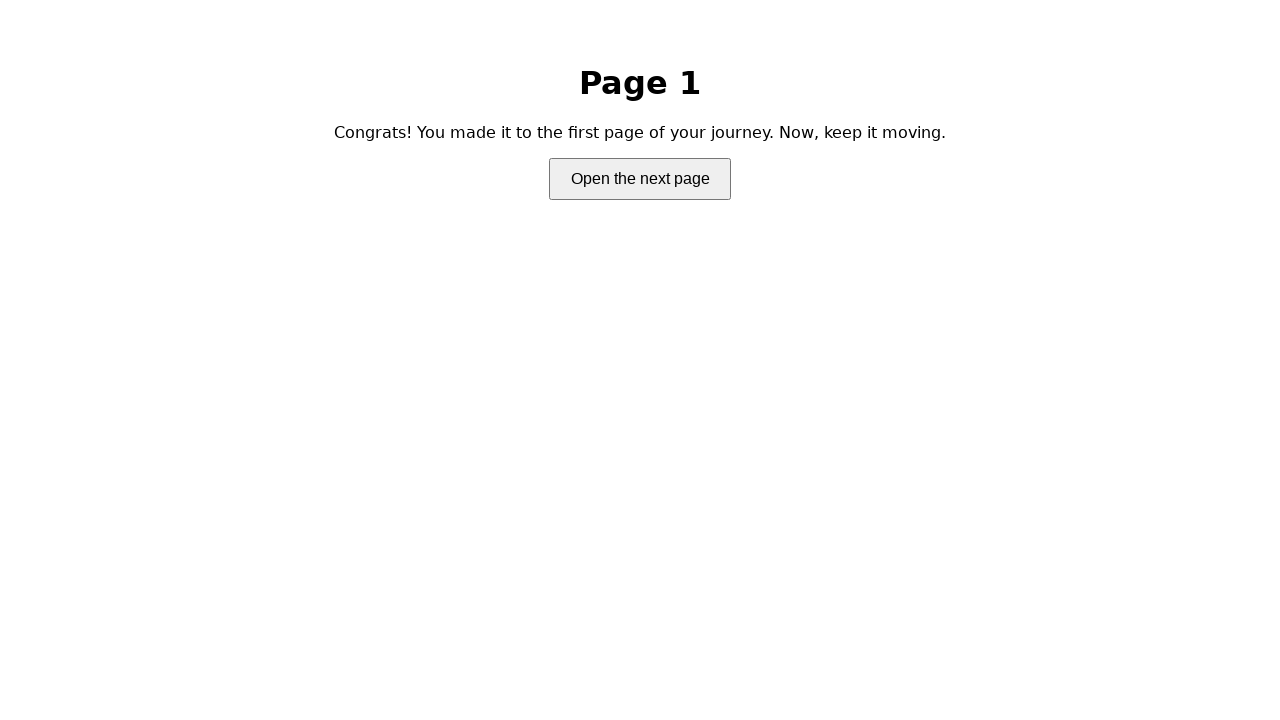

Waited for initial page to load (networkidle)
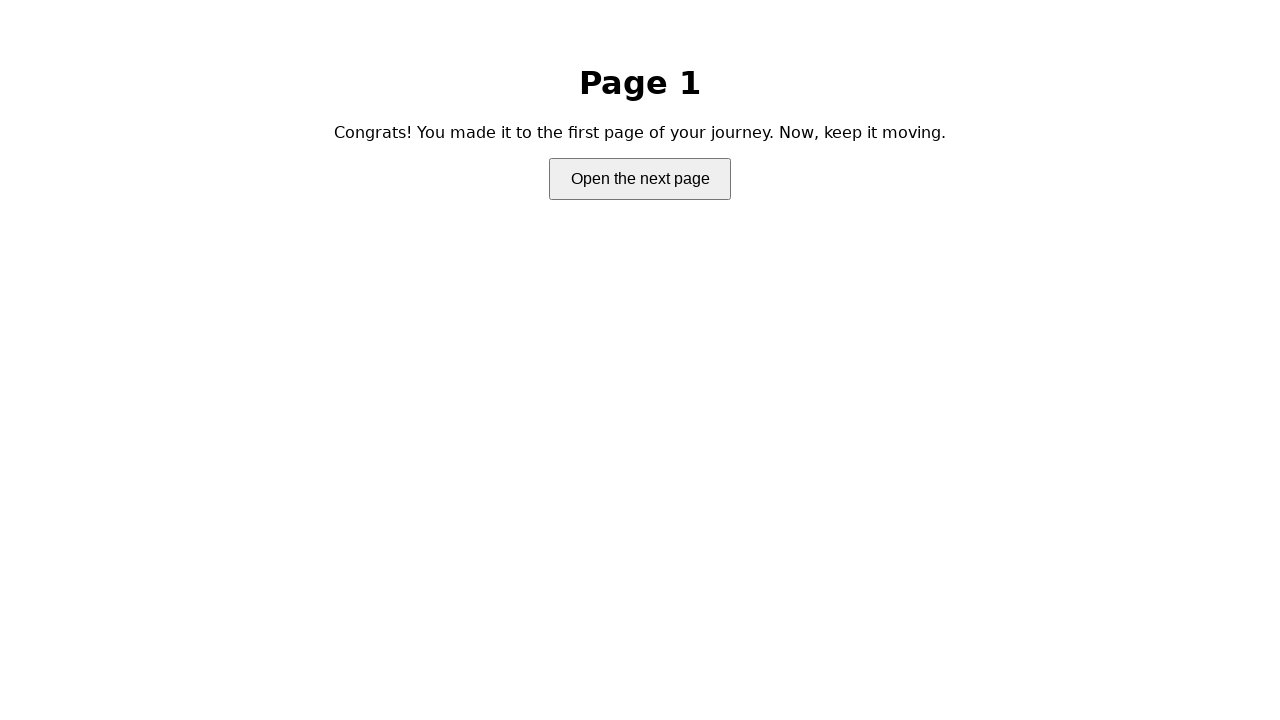

Clicked button to open page2 in new tab at (640, 179) on xpath=/html/body/button
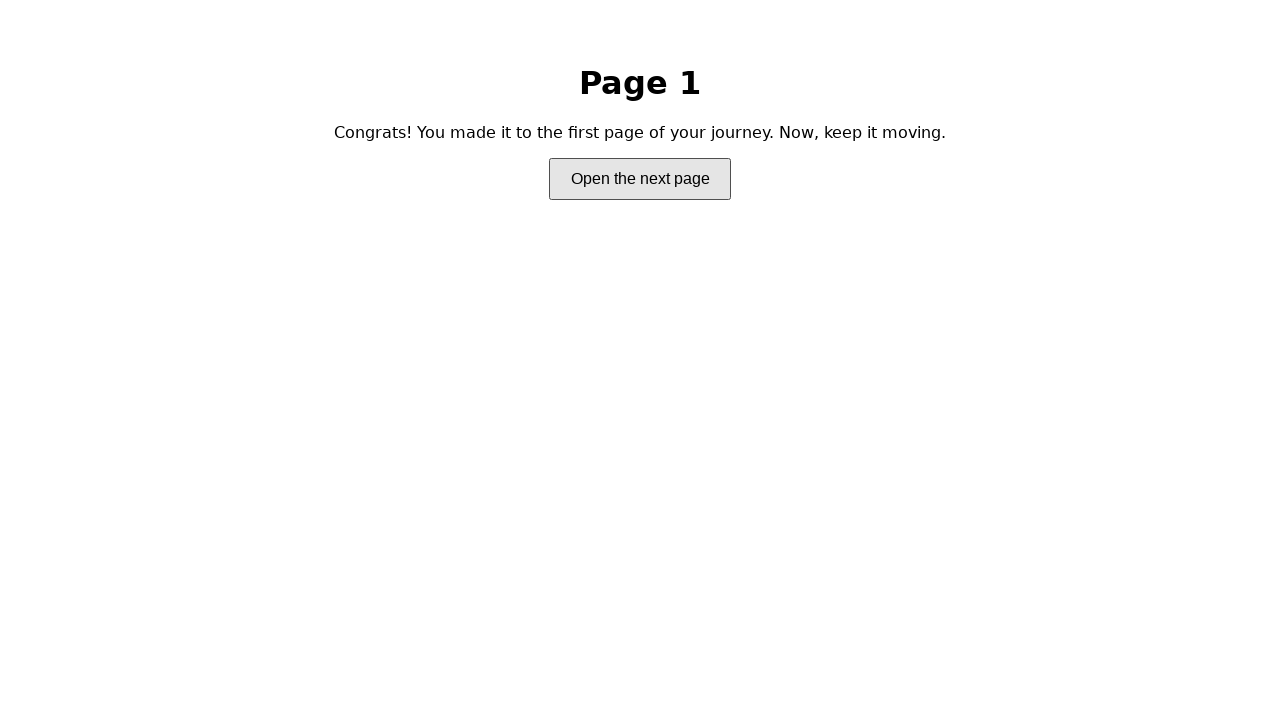

Page2 loaded successfully
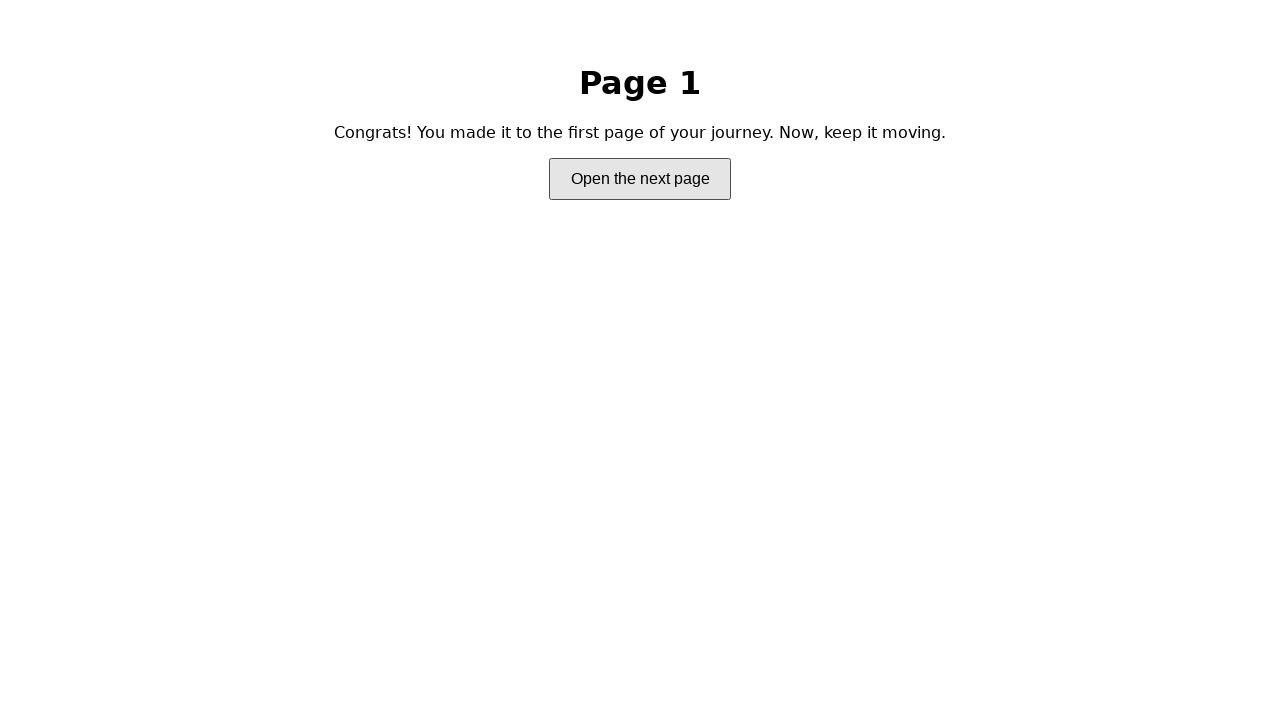

Verified page2 URL is correct (https://browserbase.github.io/stagehand-eval-sites/sites/five-tab/page2.html)
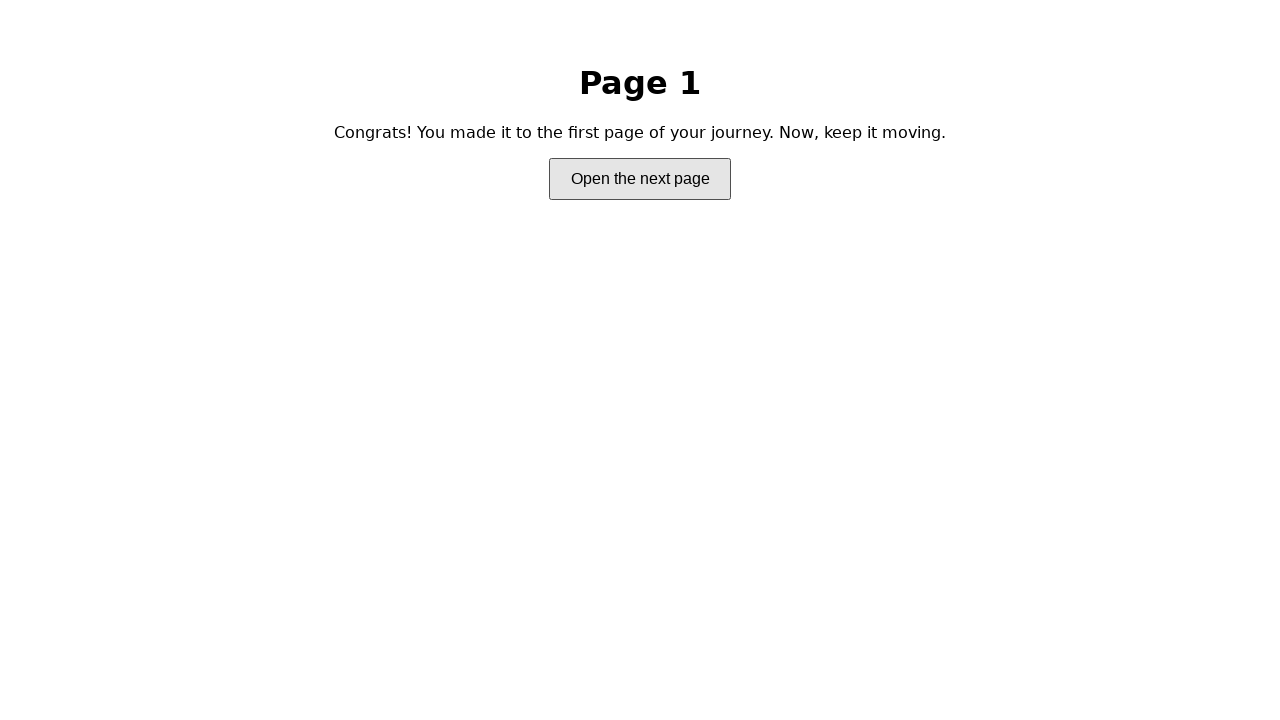

Clicked button on page2 to open page3 in new tab at (640, 675) on xpath=/html/body/button
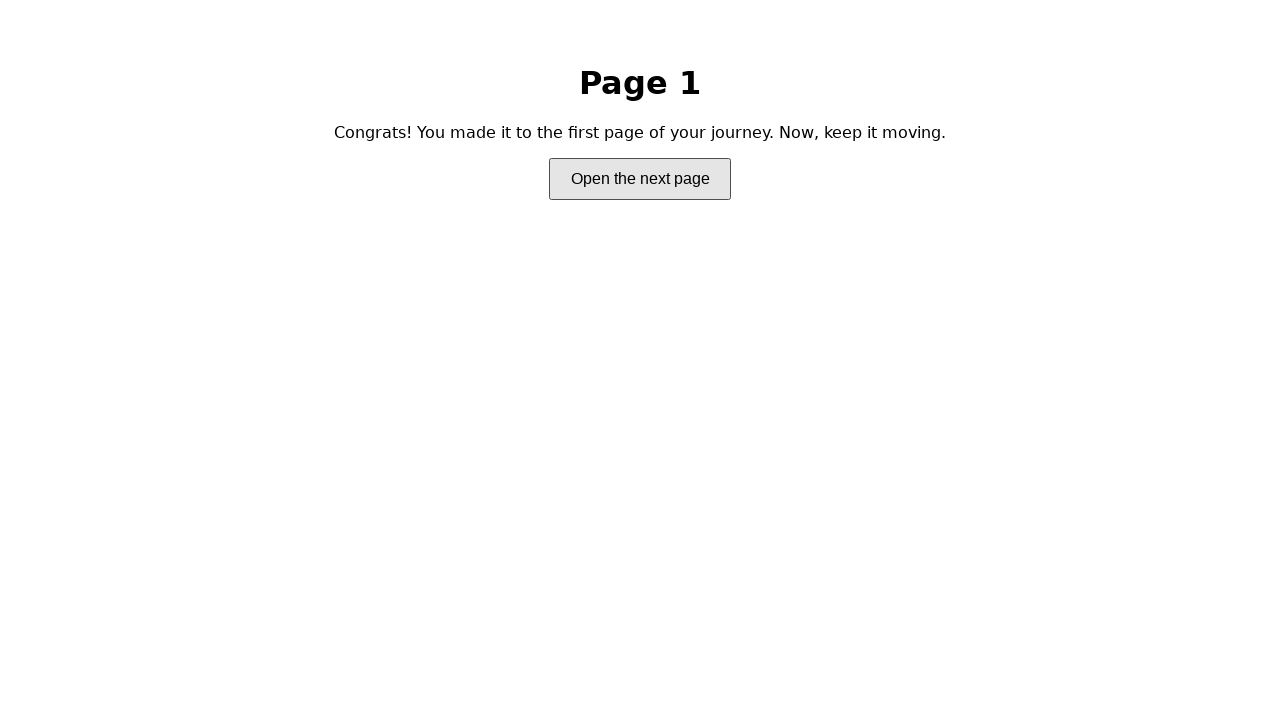

Page3 loaded successfully
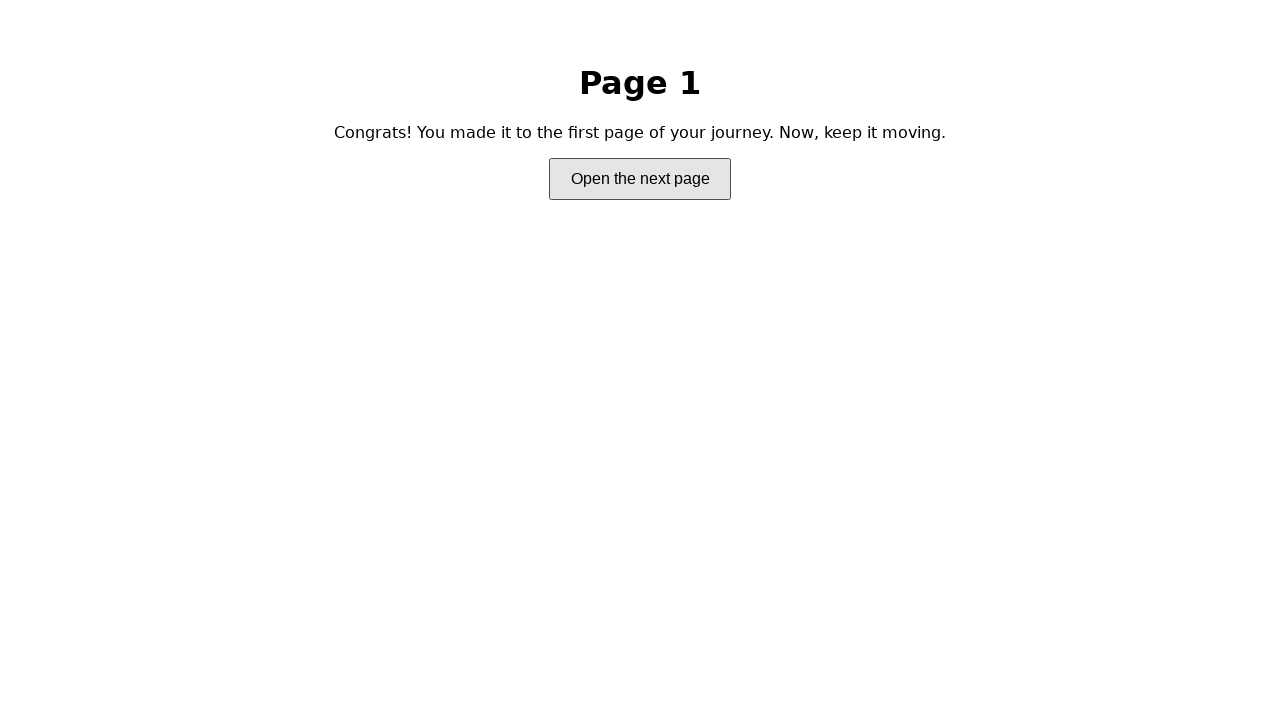

Verified page3 URL is correct (https://browserbase.github.io/stagehand-eval-sites/sites/five-tab/page3.html)
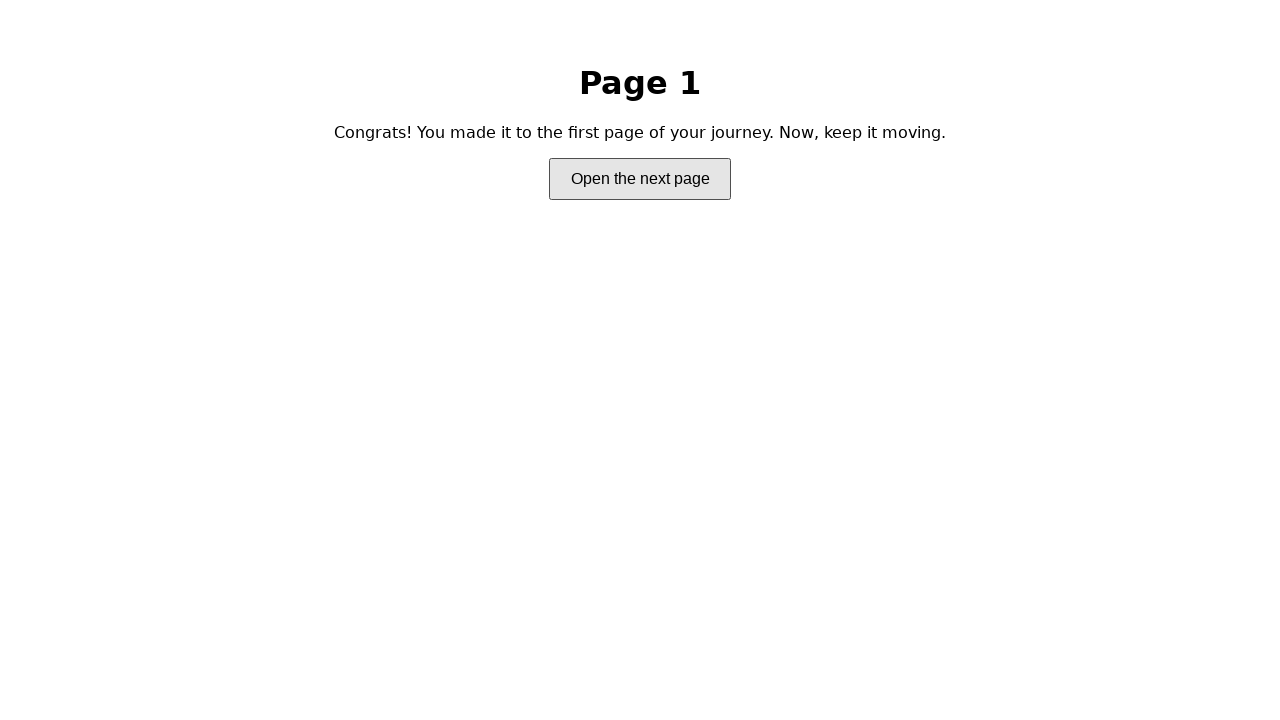

Closed page3
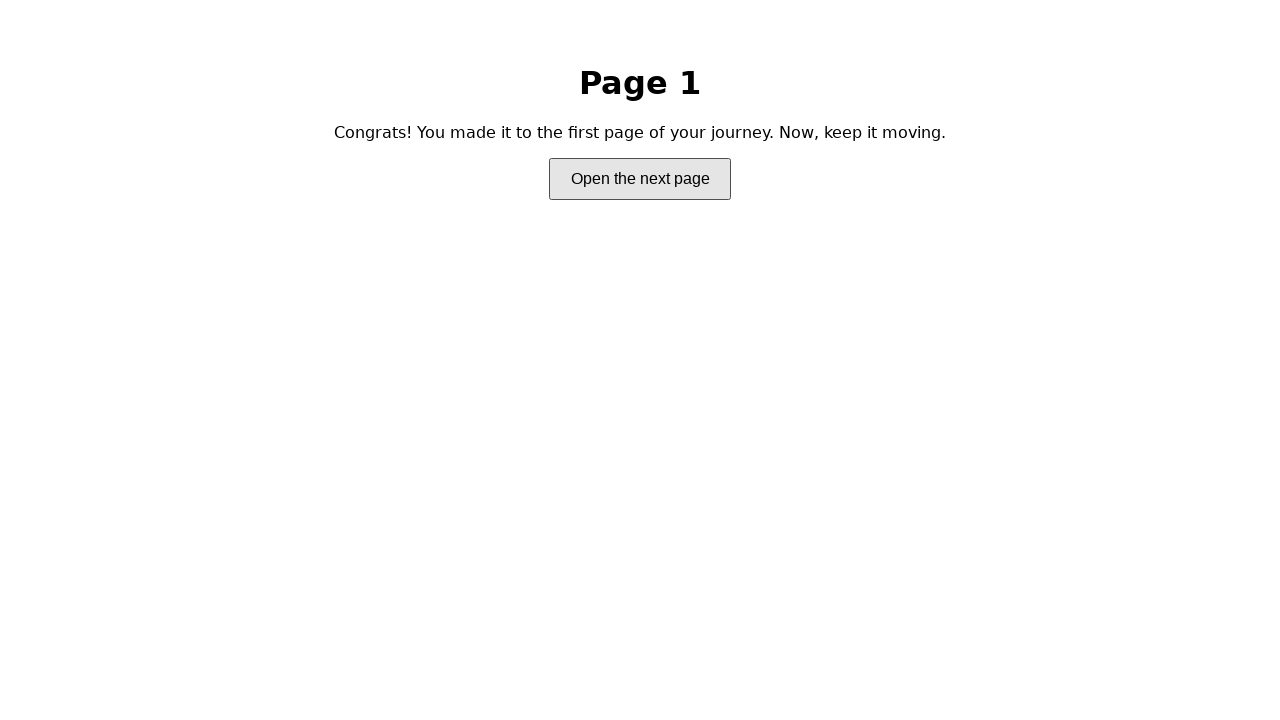

Verified page2 is still accessible with correct URL after closing page3
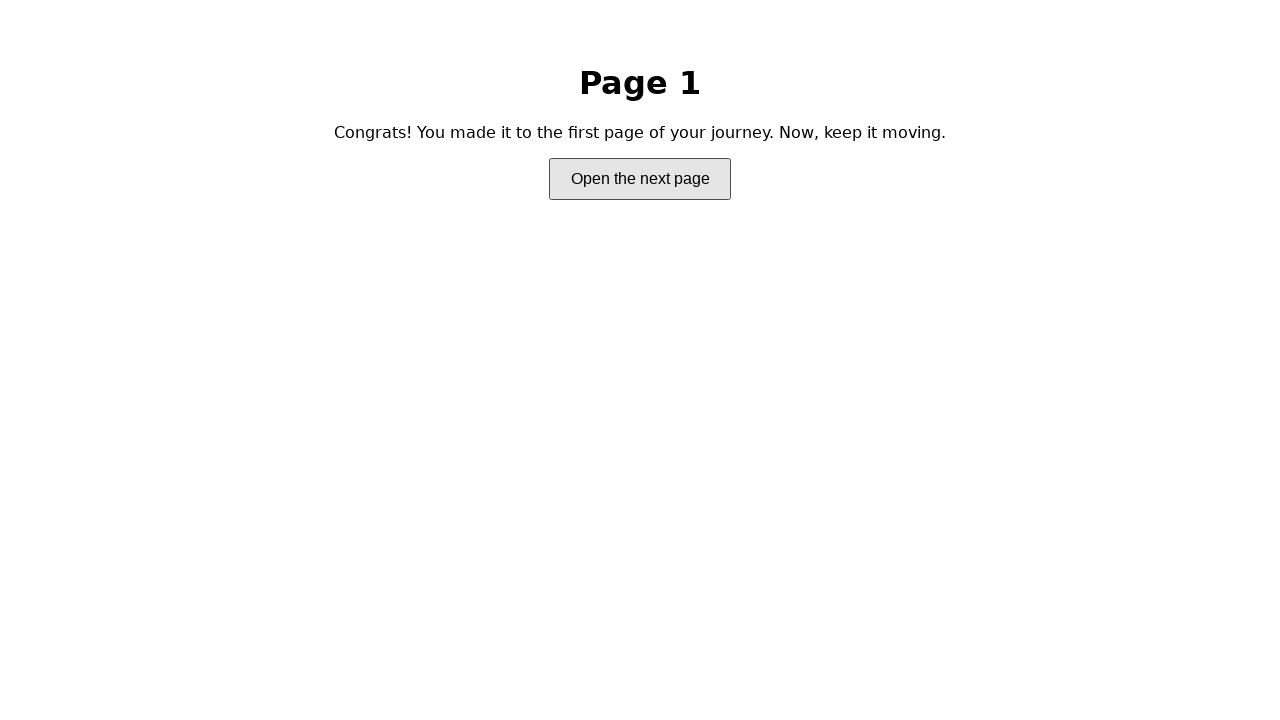

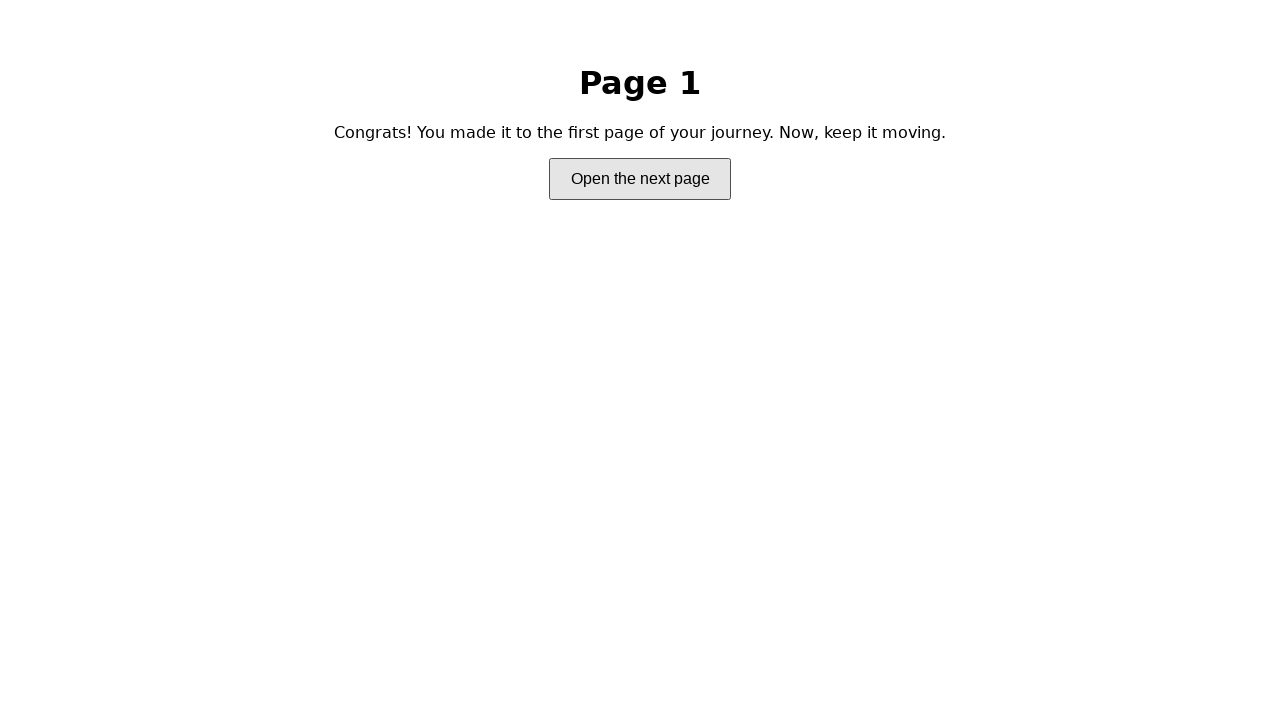